Tests jQuery UI drag and drop functionality by dragging an element onto a drop target

Starting URL: https://jqueryui.com/droppable/

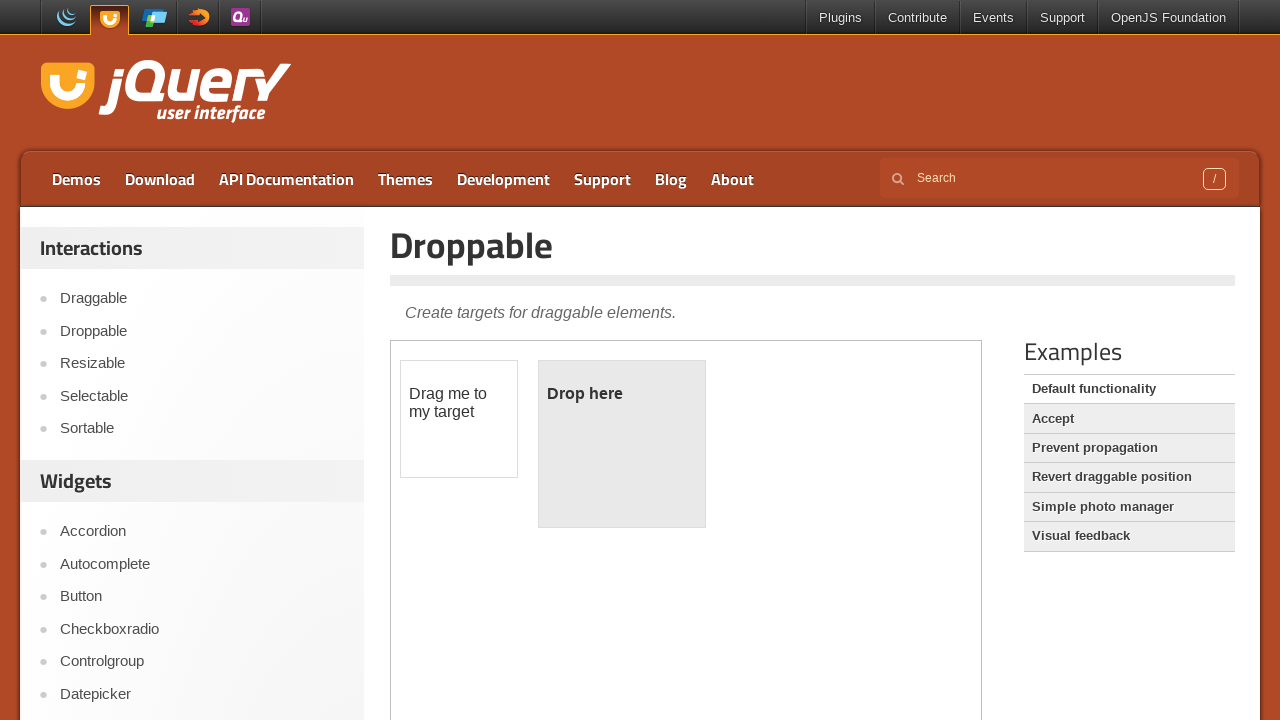

Located iframe containing droppable demo
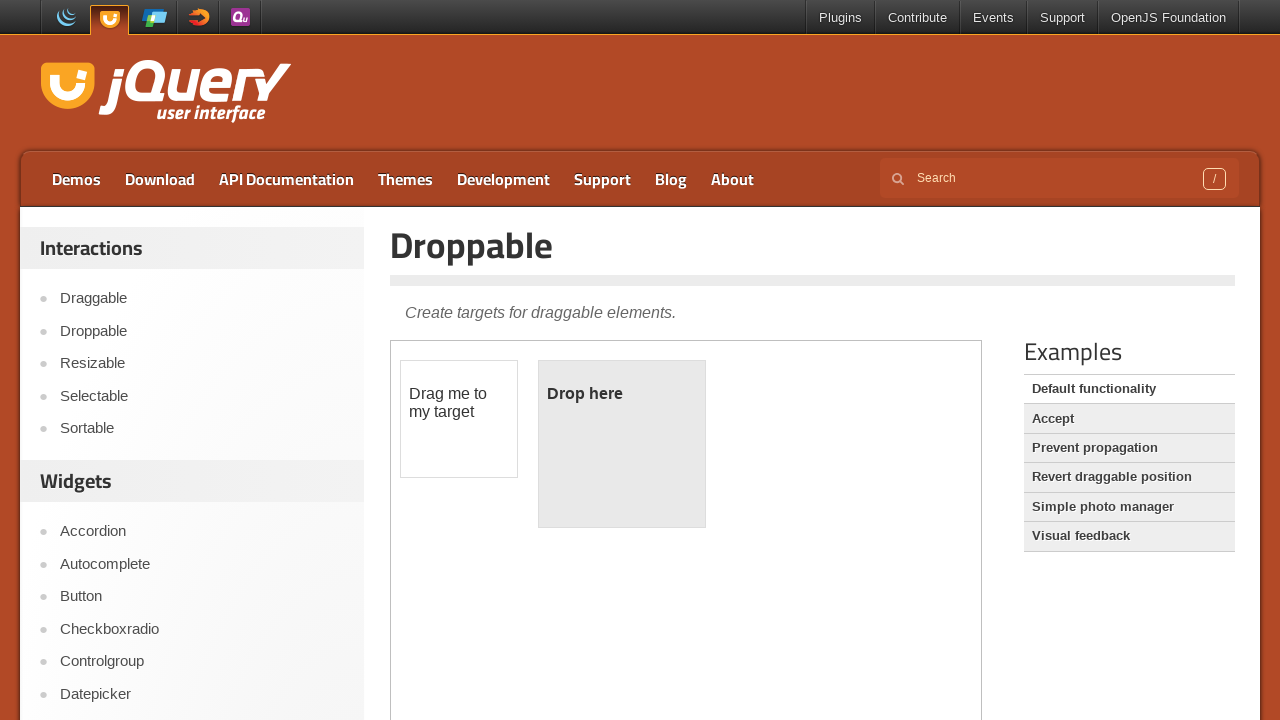

Located draggable element
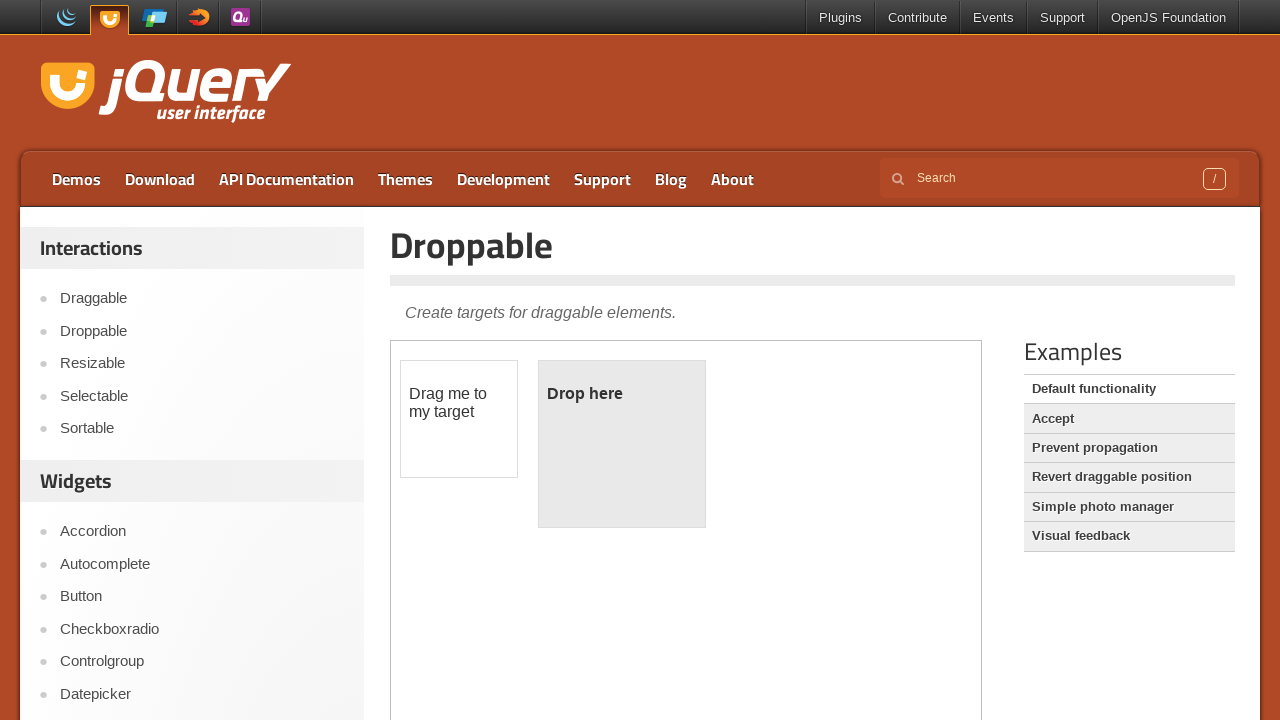

Located drop target element
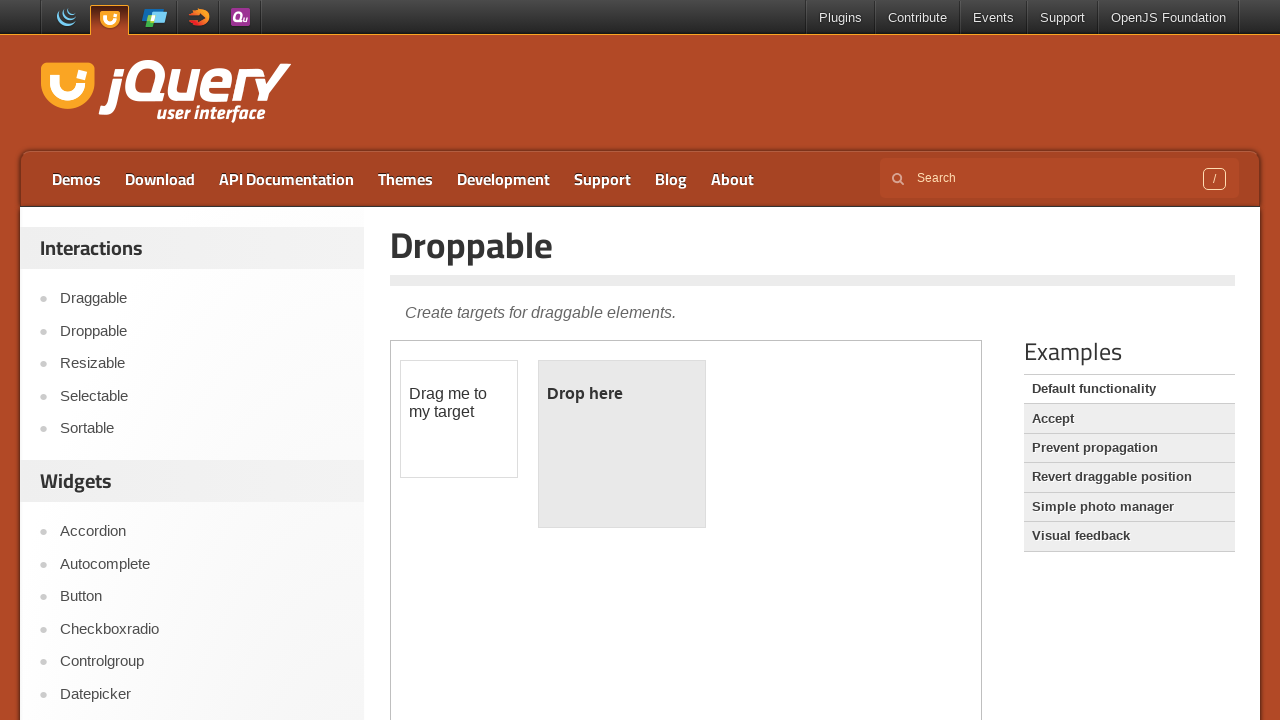

Dragged element onto drop target at (622, 444)
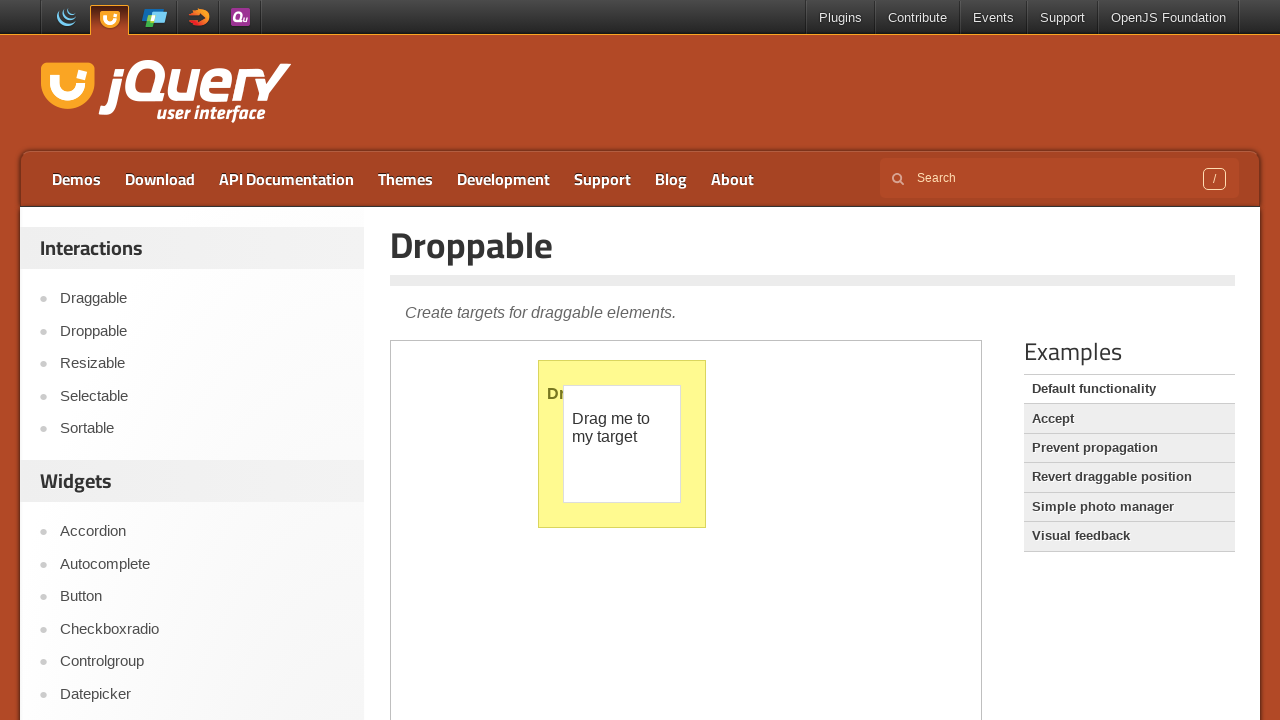

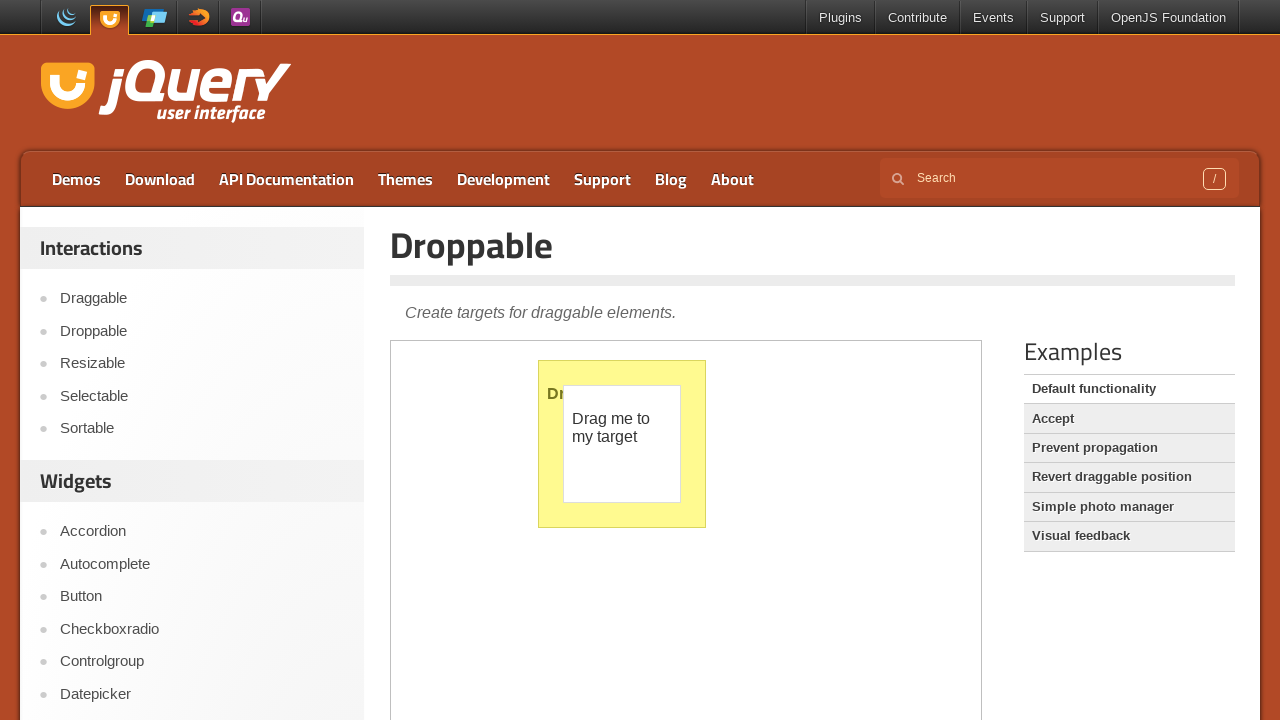